Tests drag and drop functionality on jQuery UI demo page by dragging an element from source to target position

Starting URL: https://jqueryui.com/droppable/

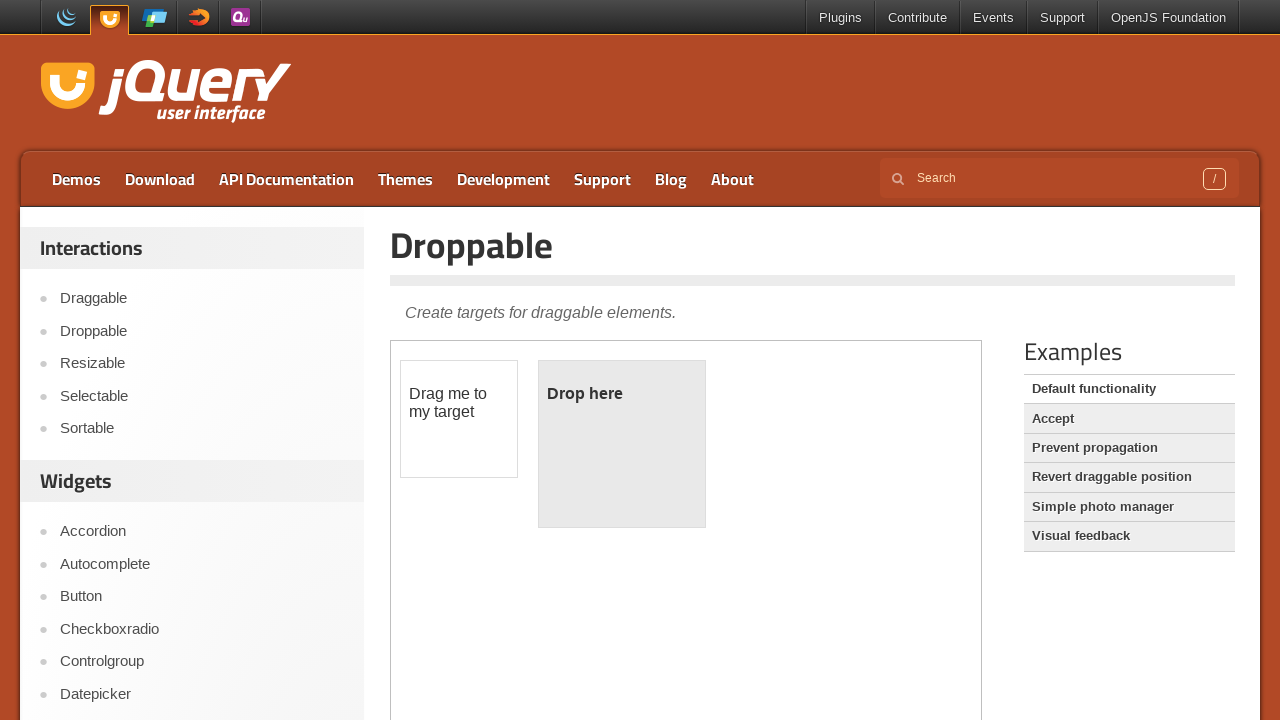

Located the first iframe containing the drag and drop demo
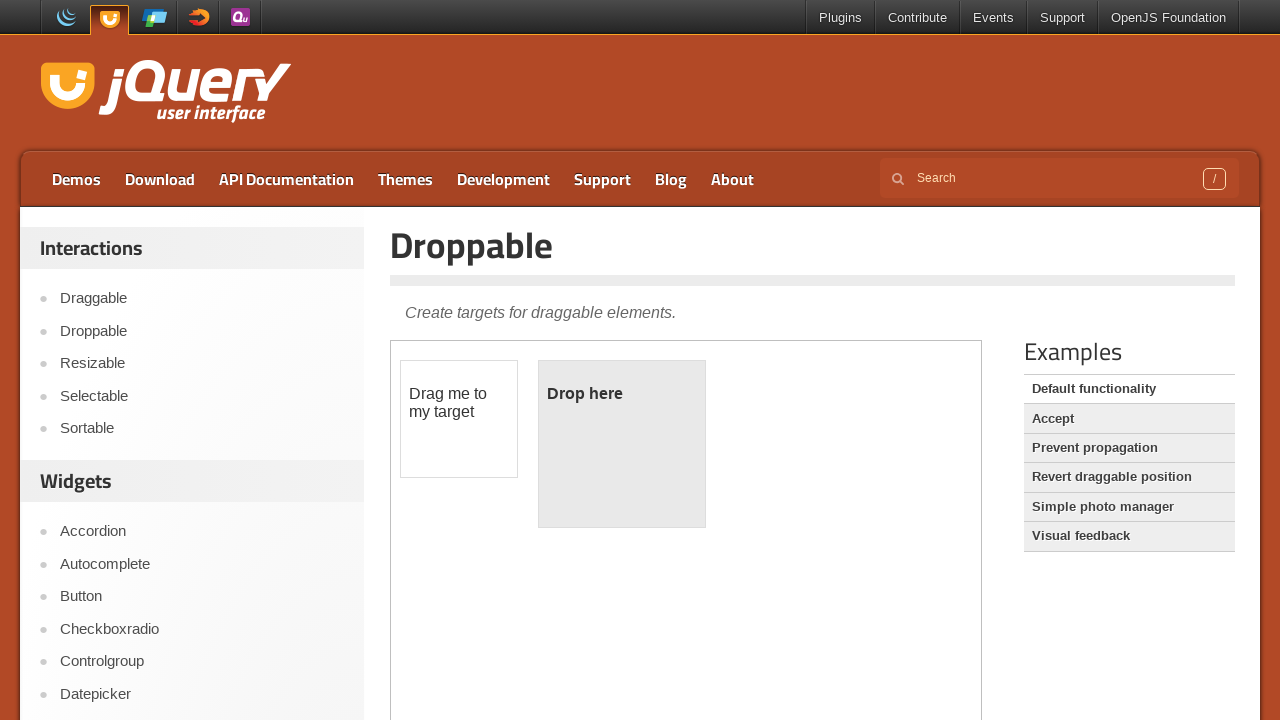

Located the draggable source element
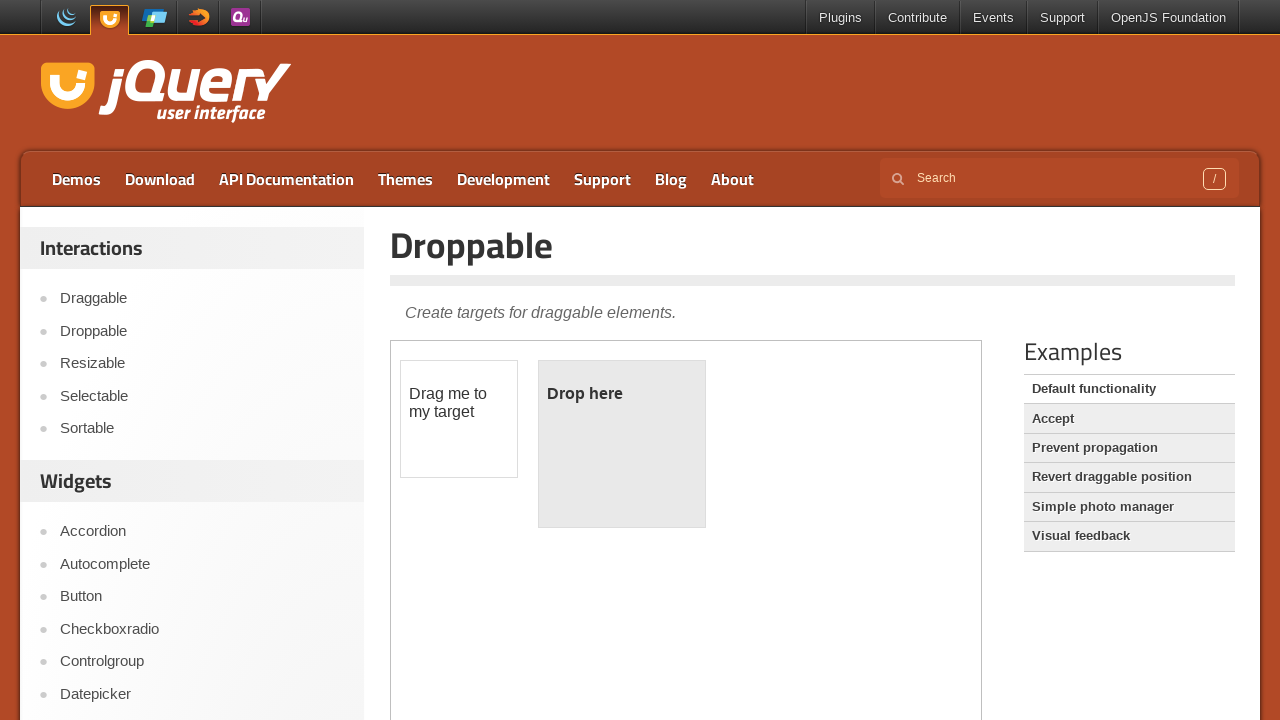

Located the droppable target element
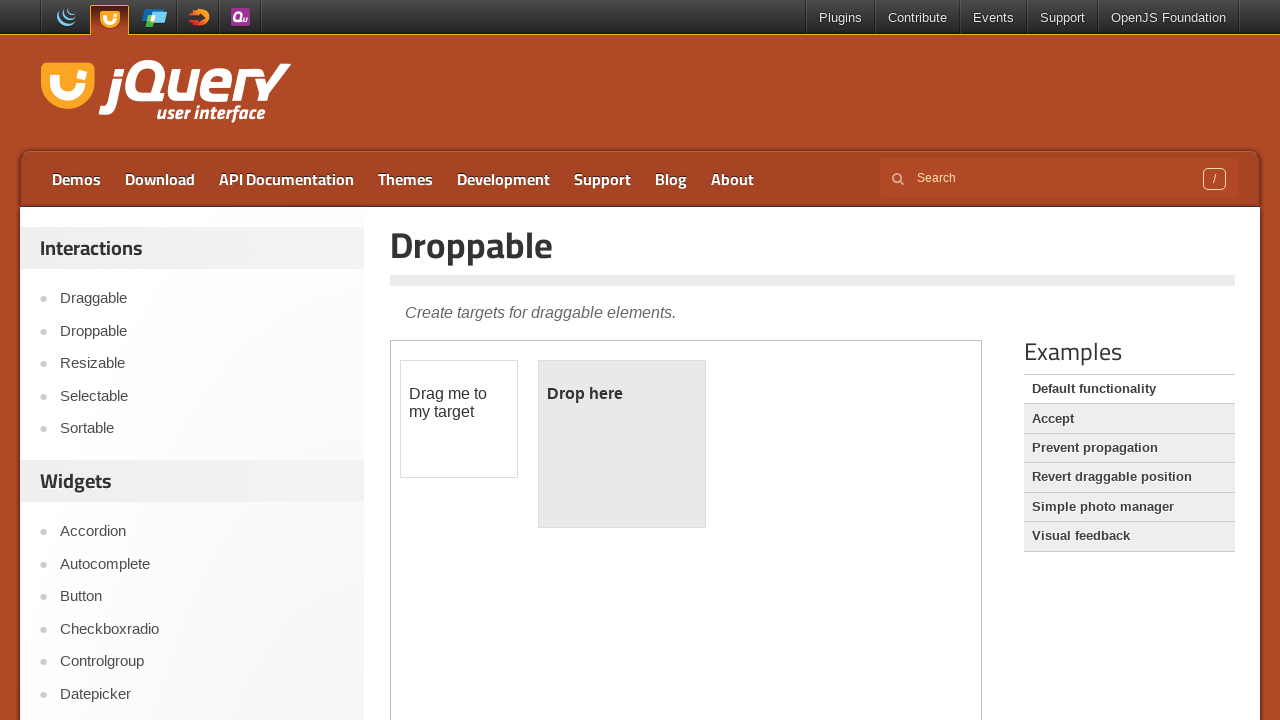

Dragged the source element to the target drop zone at (622, 444)
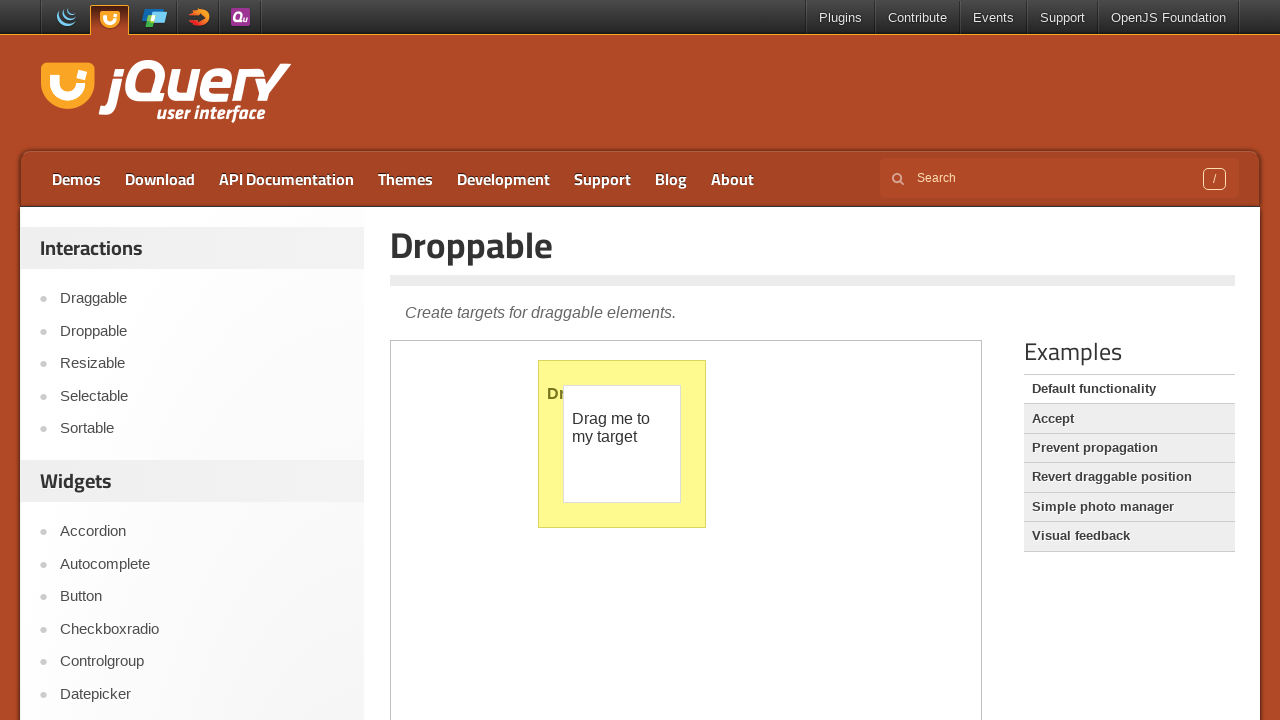

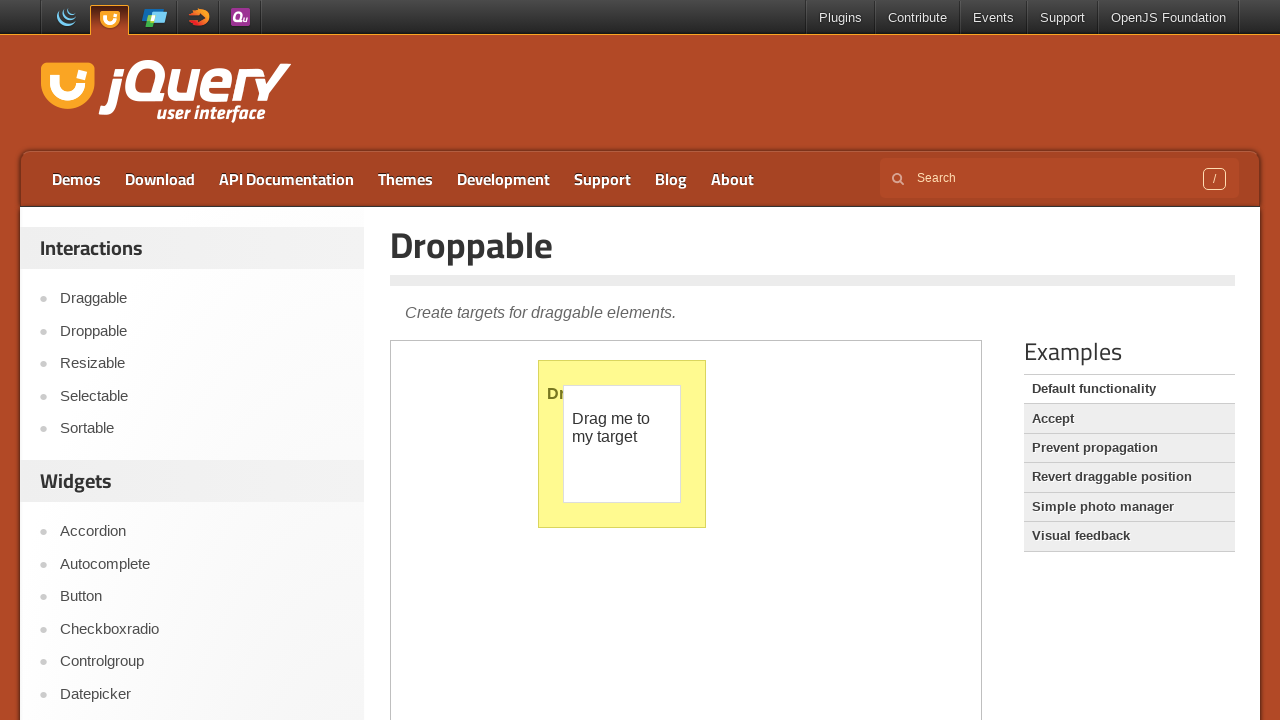